Tests navigation on the 99 Bottles of Beer website by clicking on the "Browse Languages" menu item, then clicking "Start" menu item, and verifying the welcome heading text is displayed correctly.

Starting URL: http://www.99-bottles-of-beer.net/

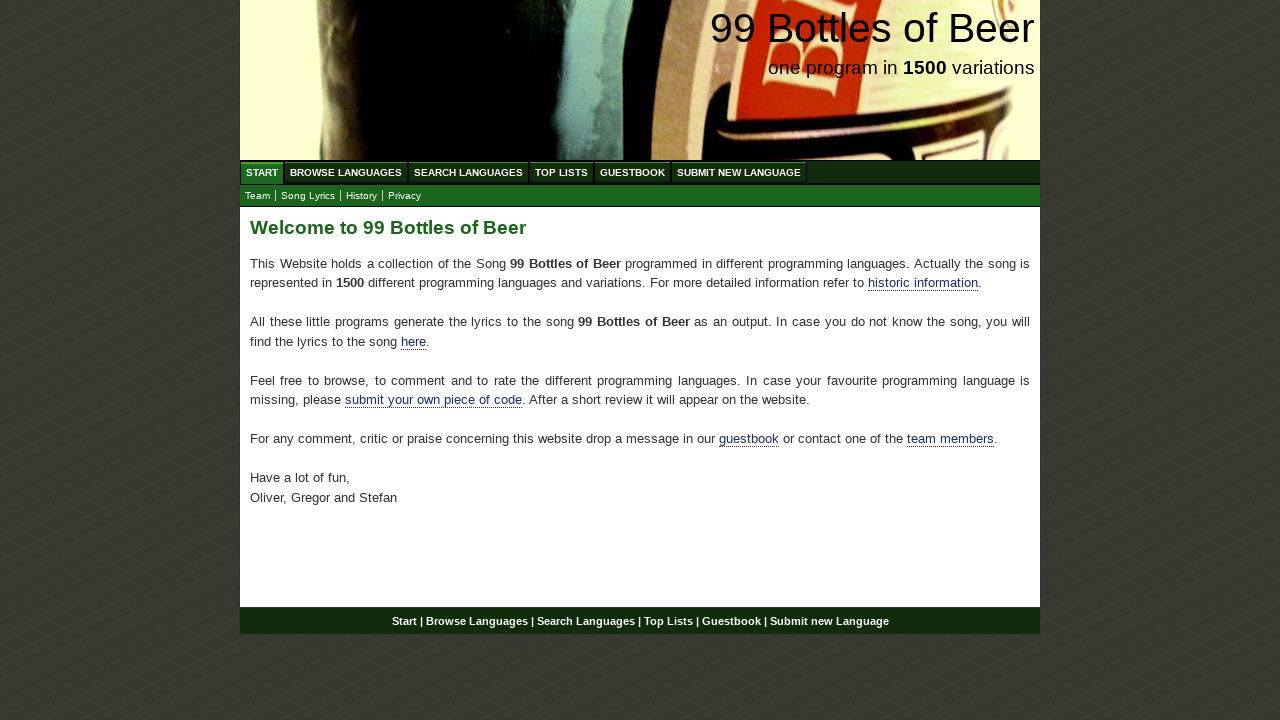

Clicked on 'Browse Languages' menu item at (346, 172) on xpath=//body/div[@id='wrap']/div[@id='navigation']/ul[@id='menu']/li/a[@href='/a
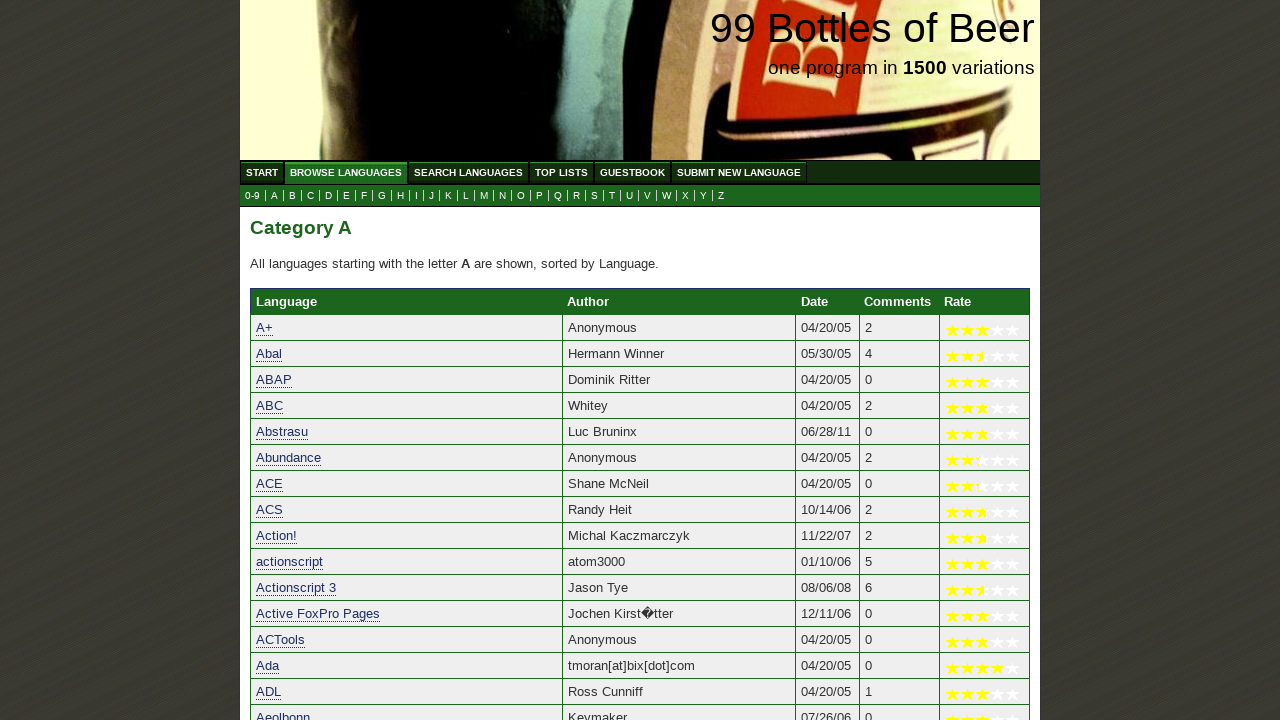

Clicked on 'Start' menu item to return to home at (262, 172) on xpath=//body/div[@id='wrap']/div[@id='navigation']/ul[@id='menu']/li/a[@href='/'
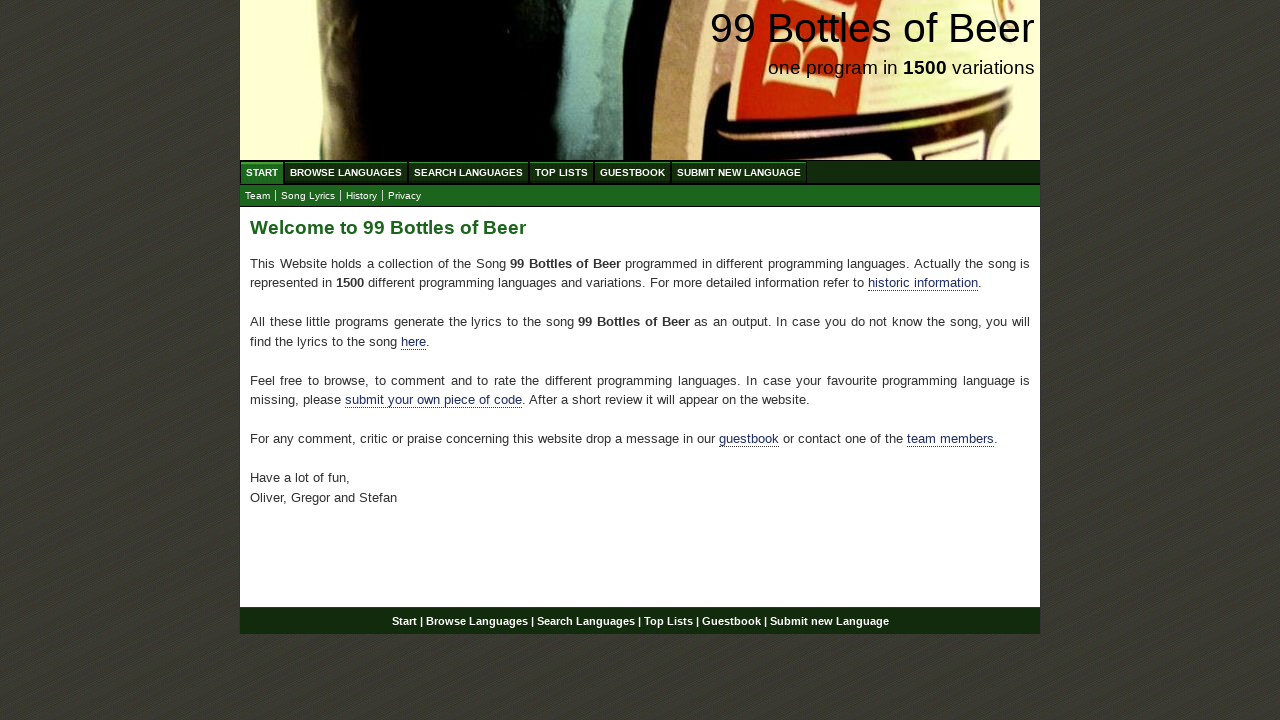

Welcome heading element loaded
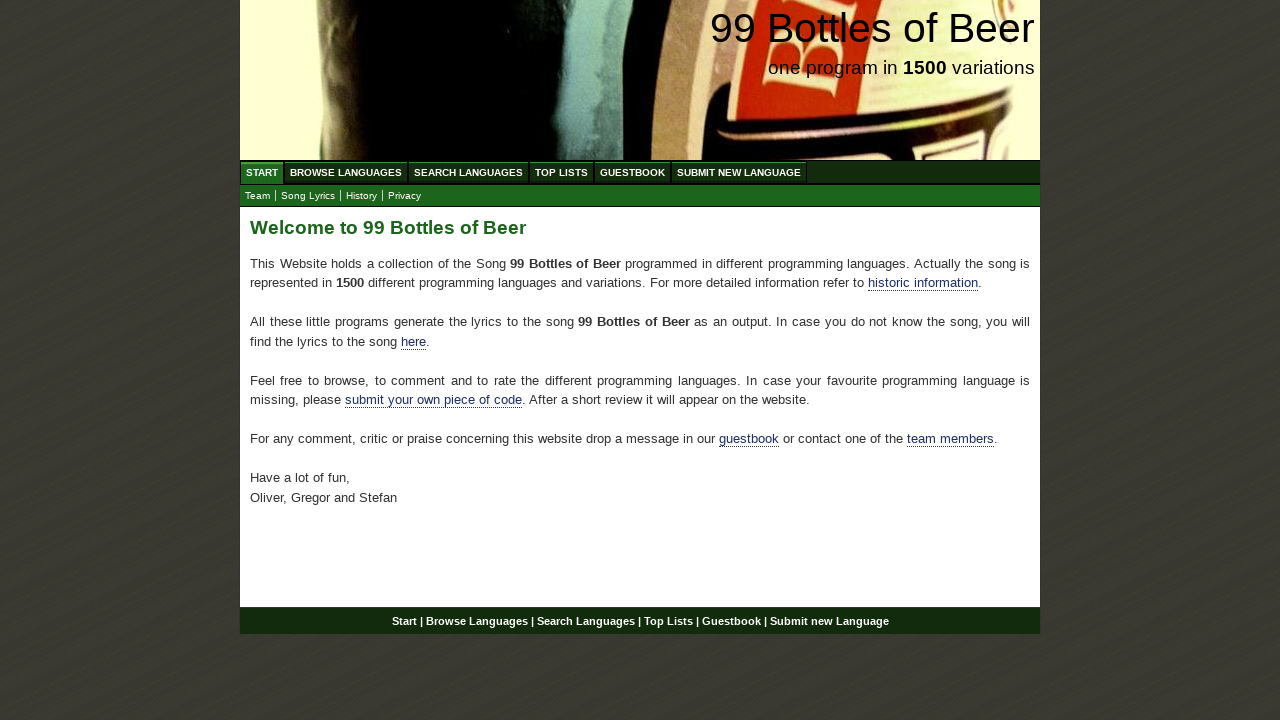

Verified welcome heading text displays 'Welcome to 99 Bottles of Beer'
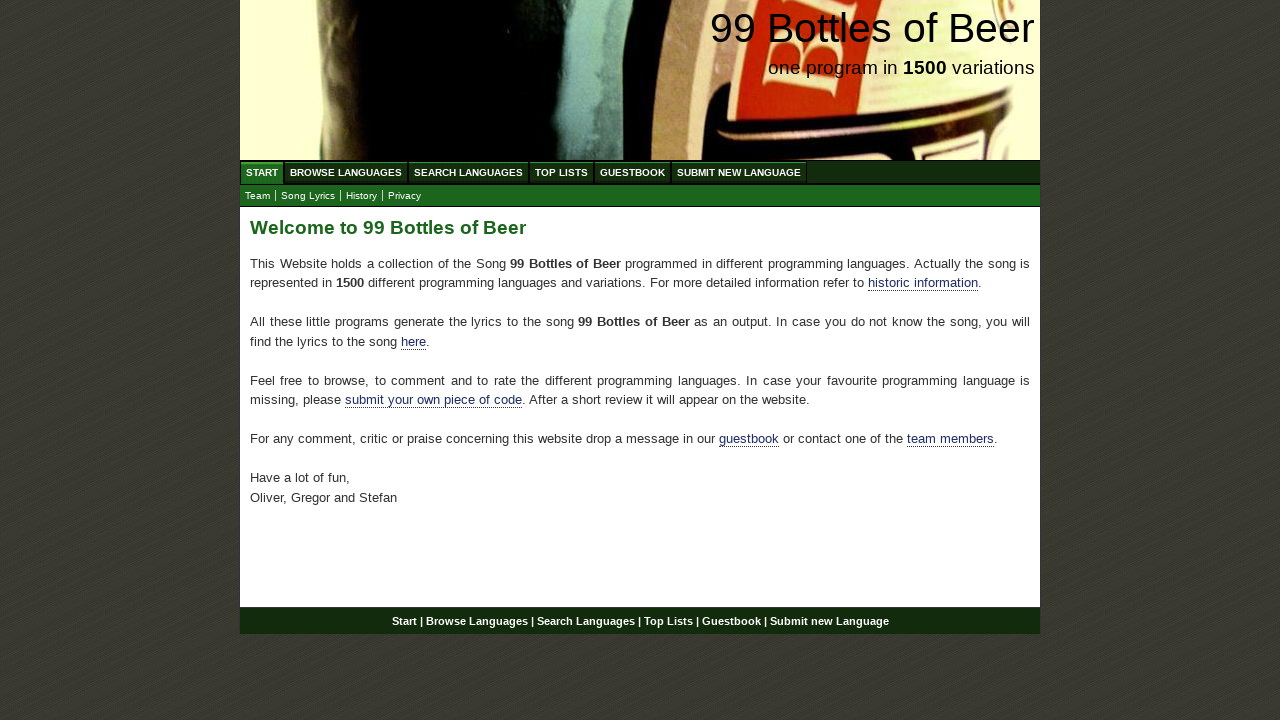

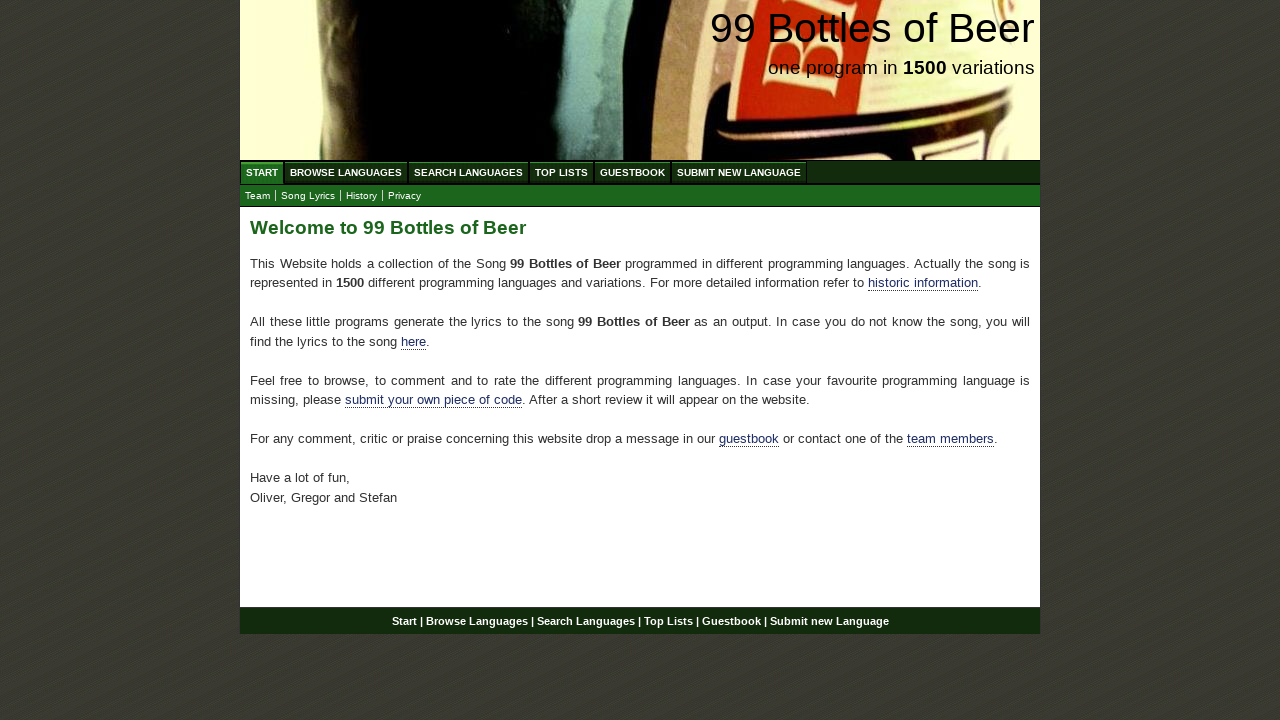